Navigates to a Stepik lesson page, fills in a text answer in a textarea field, and submits the solution by clicking the submit button

Starting URL: https://stepik.org/lesson/25969/step/12

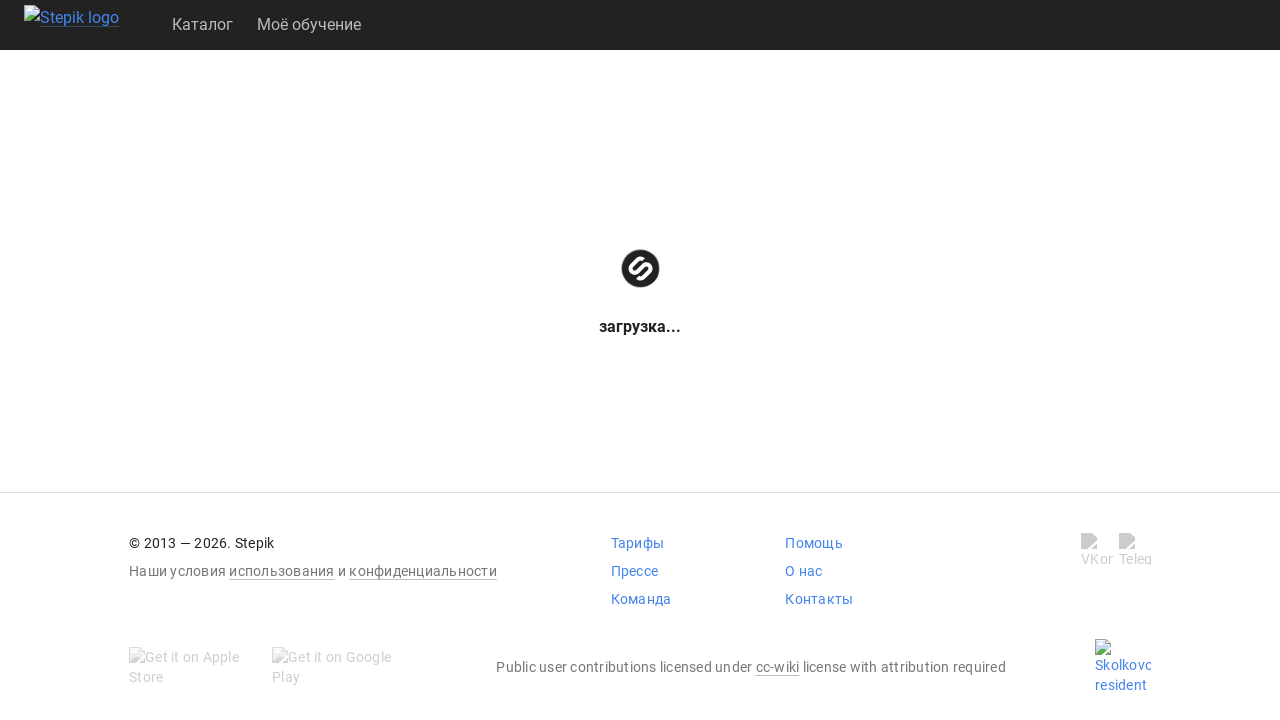

Waited for textarea to be visible
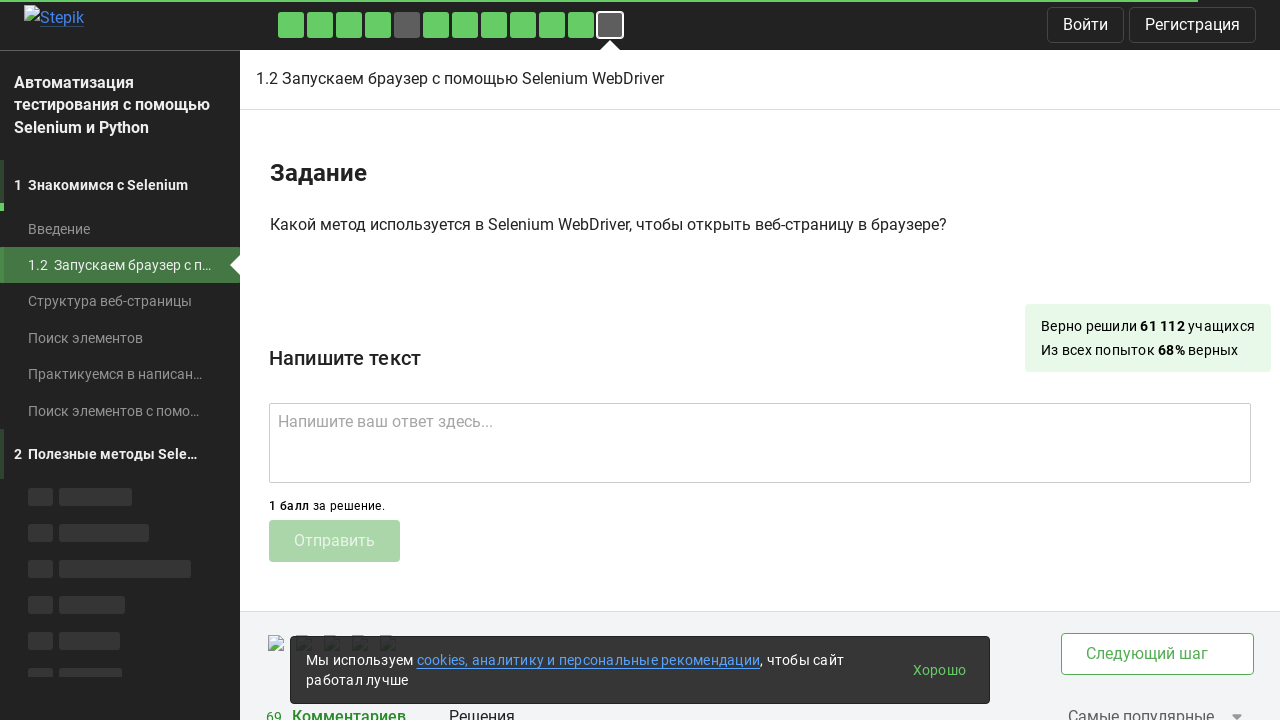

Filled textarea with answer 'get()' on .textarea
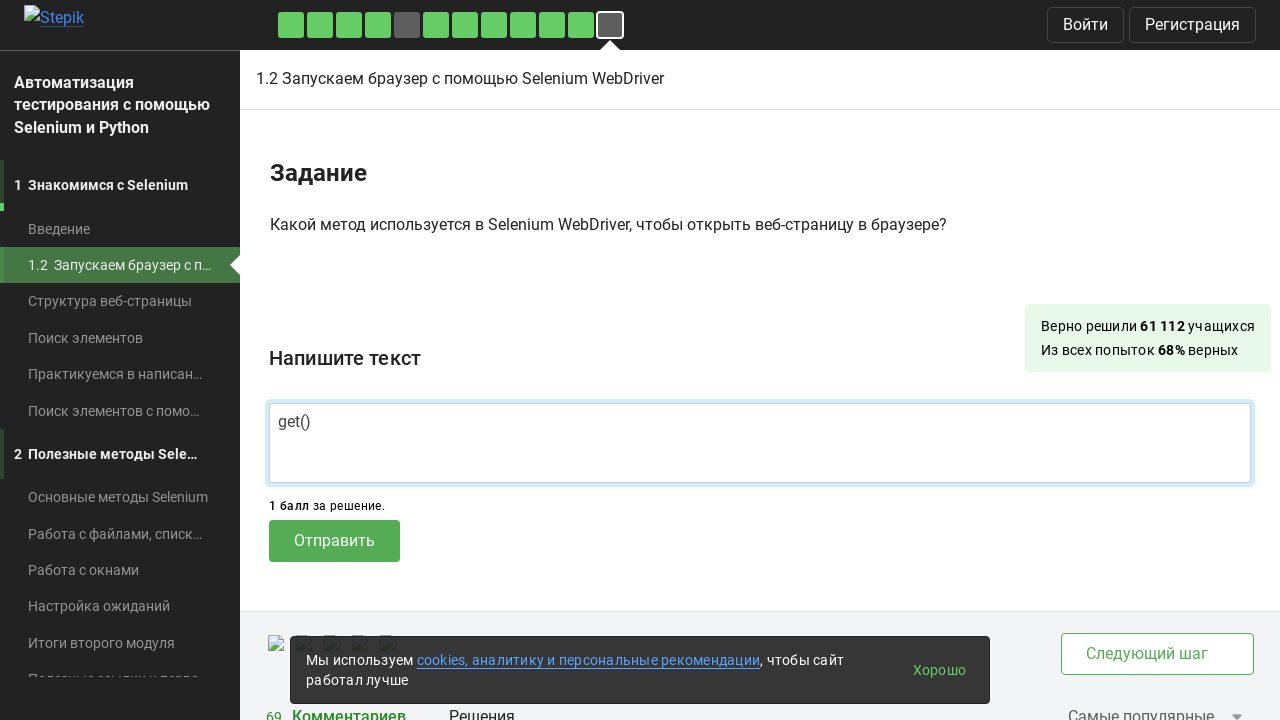

Clicked submit button to submit solution at (334, 541) on .submit-submission
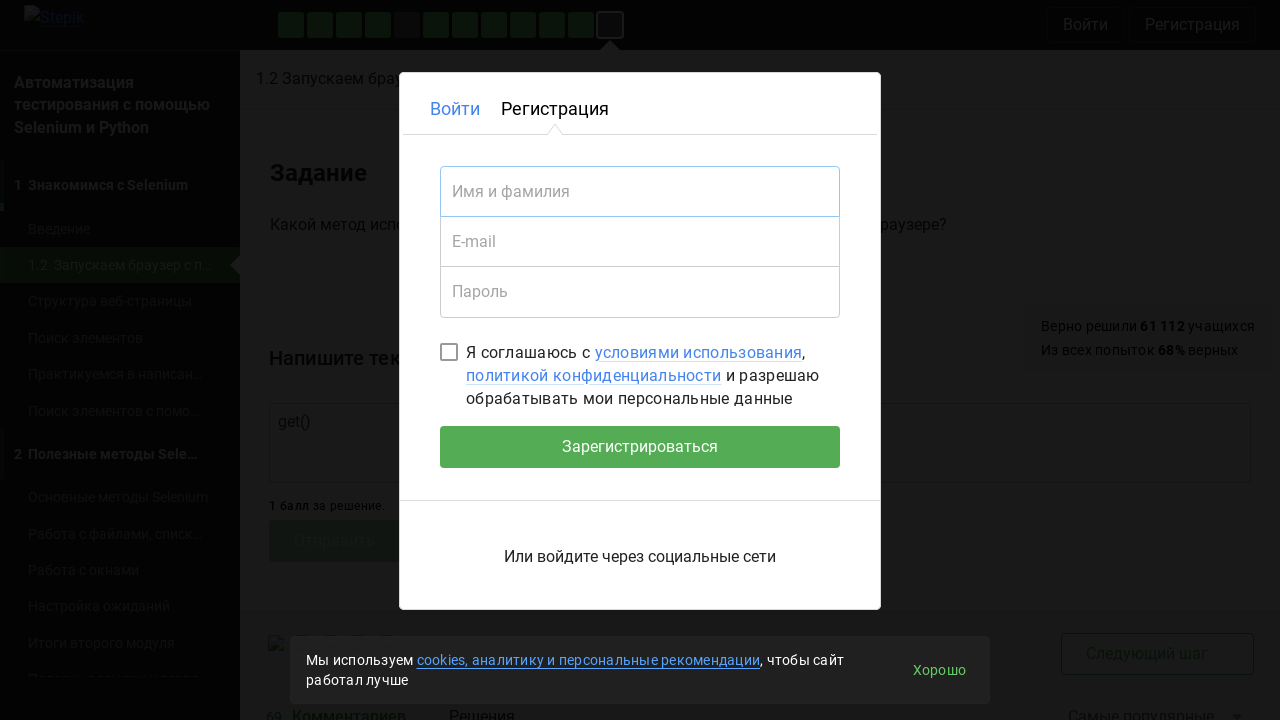

Waited 2 seconds for submission processing
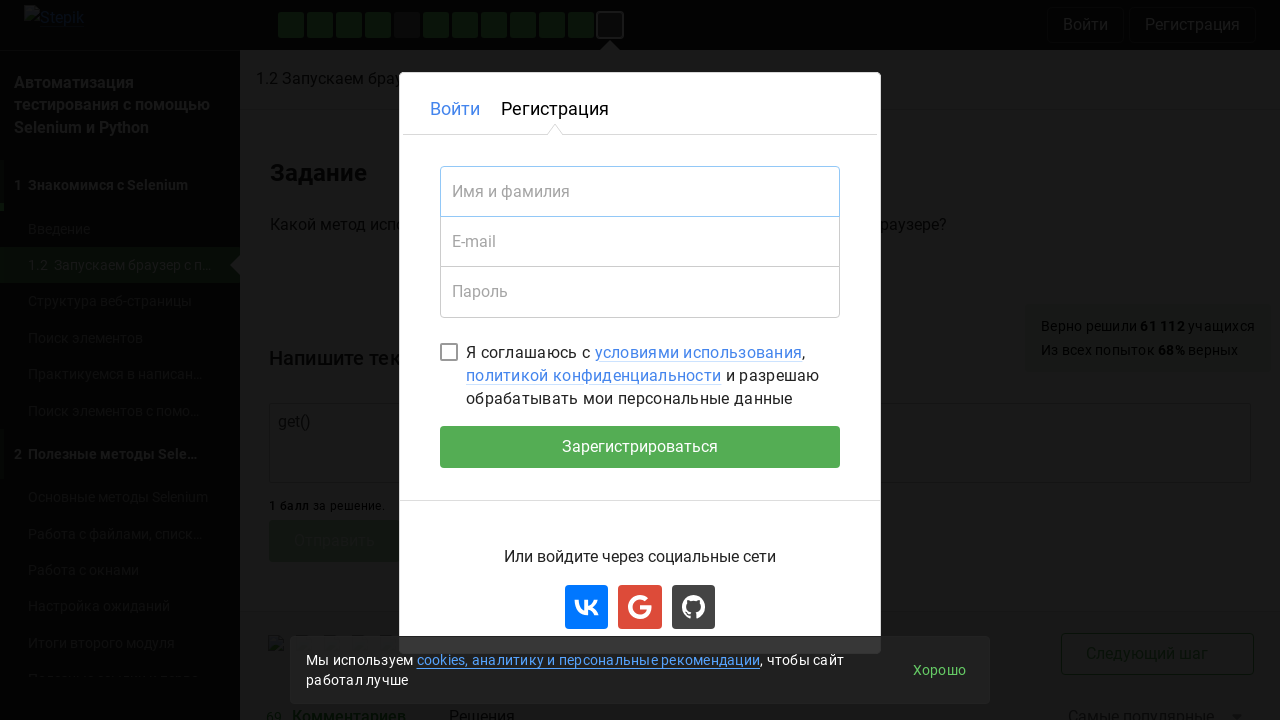

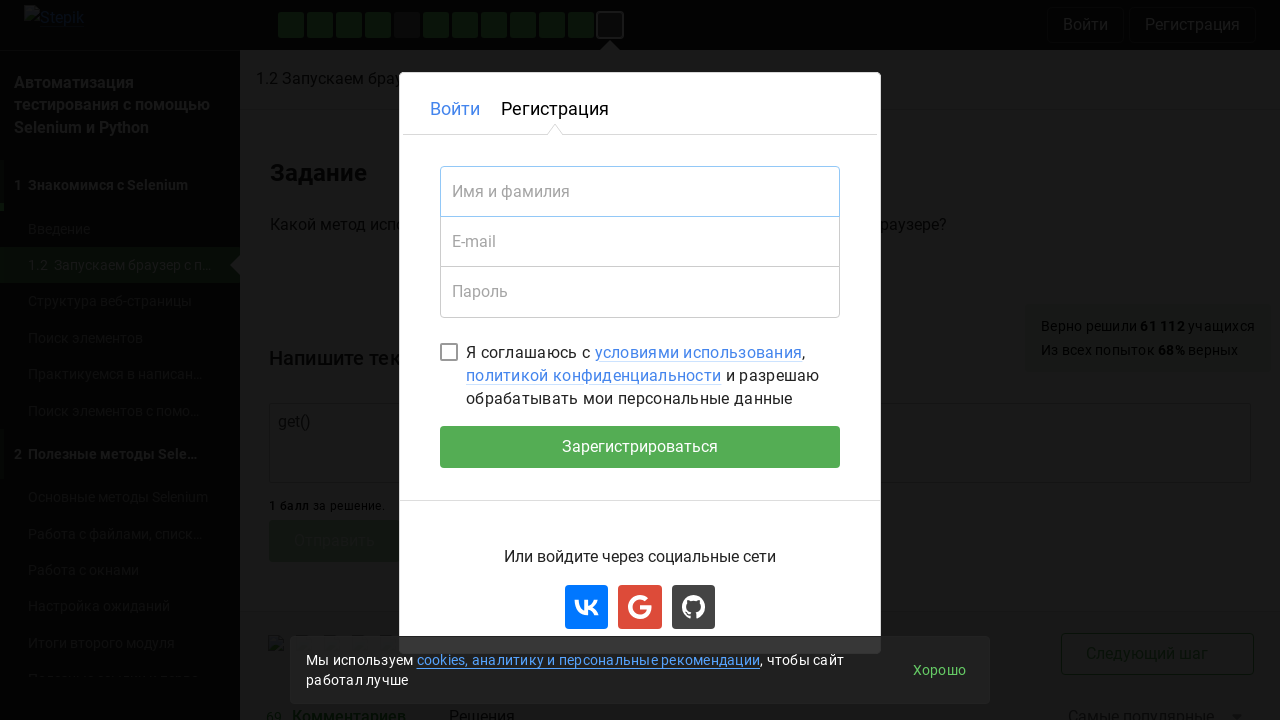